Tests handling of JavaScript confirm popup by clicking the confirm button, dismissing it first, then accepting it, and verifying the result

Starting URL: https://the-internet.herokuapp.com/javascript_alerts

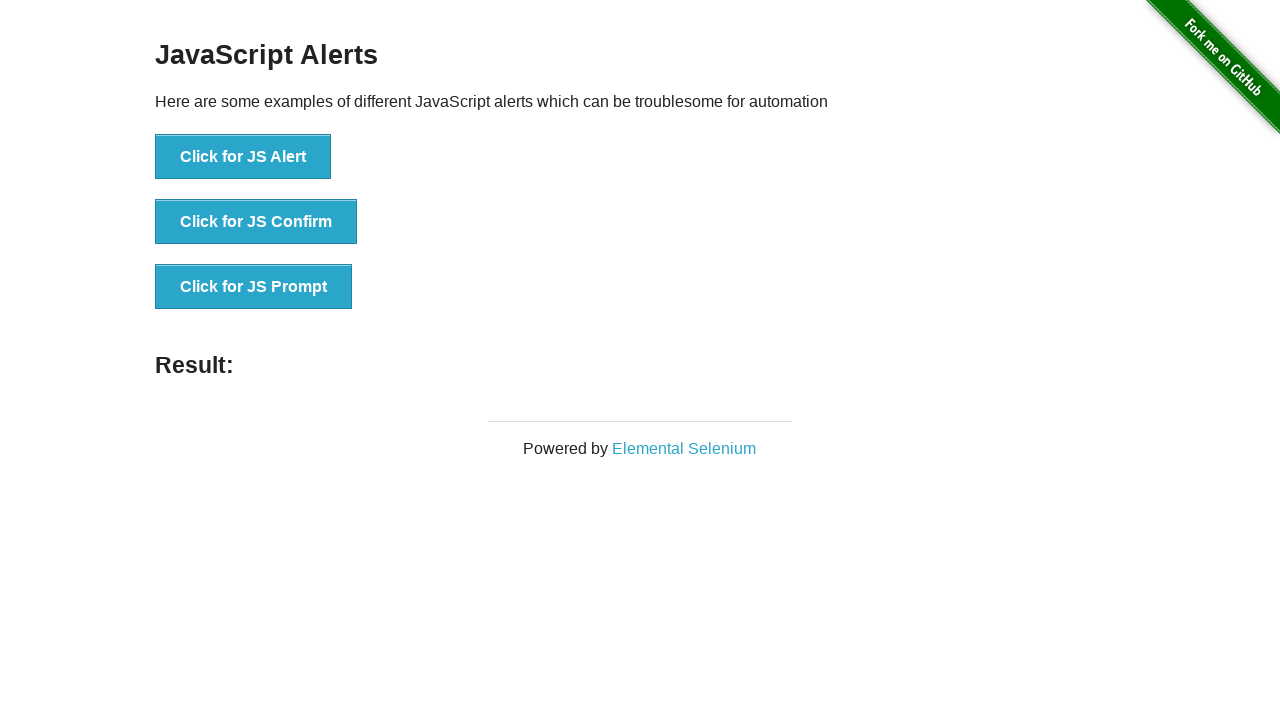

Set up dialog handler to dismiss the confirm popup
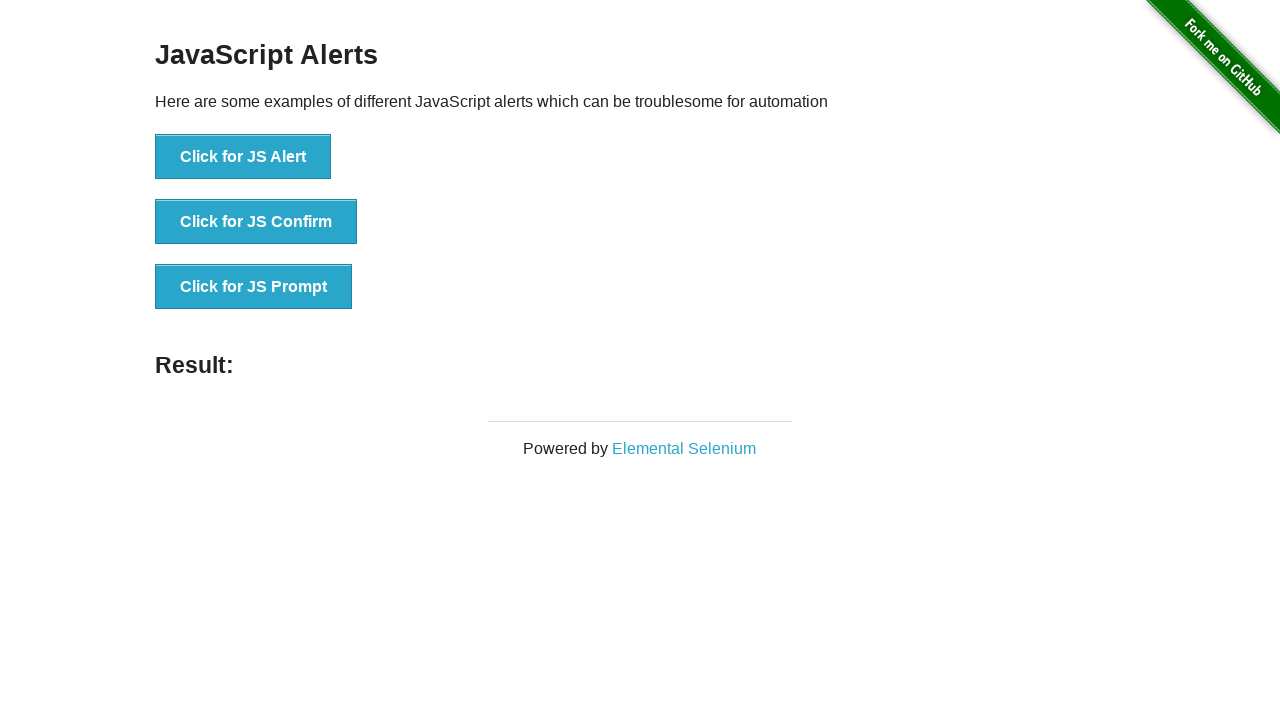

Clicked the JS Confirm button at (256, 222) on xpath=//*[@id='content']/div/ul/li[2]/button
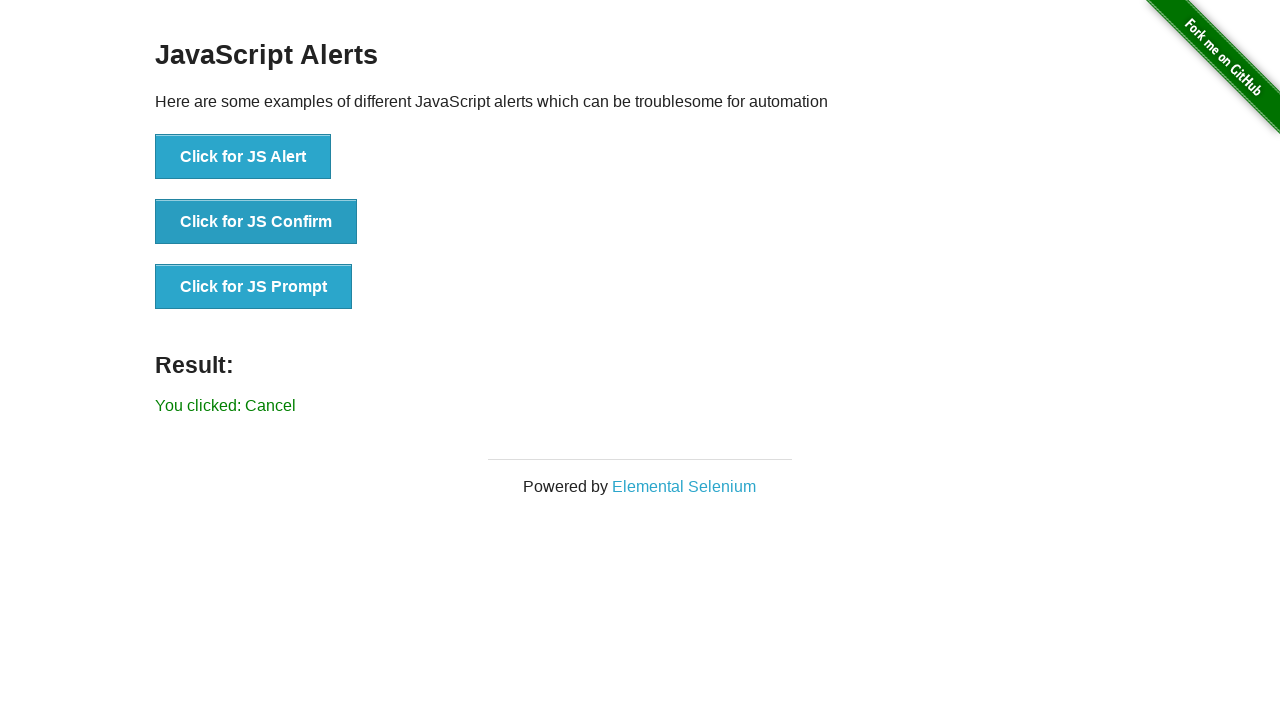

Waited for the dismiss dialog to be handled
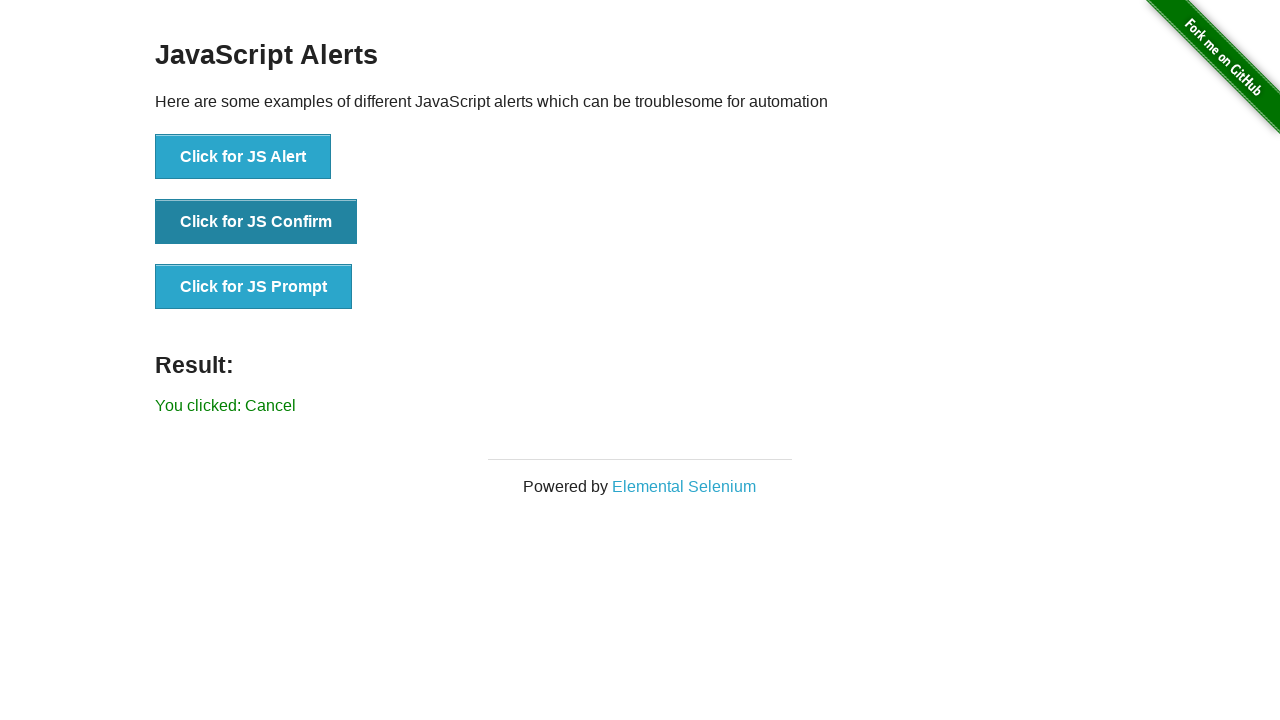

Set up dialog handler to accept the confirm popup
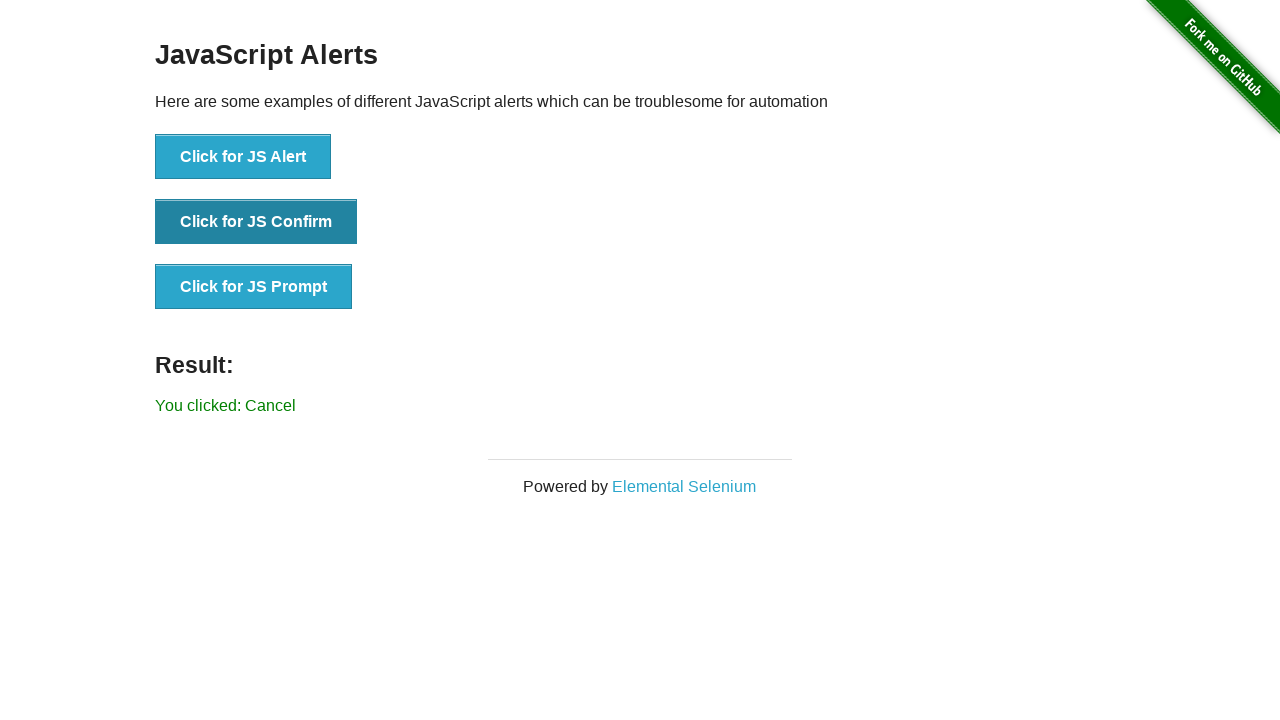

Clicked the JS Confirm button again at (256, 222) on xpath=//*[@id='content']/div/ul/li[2]/button
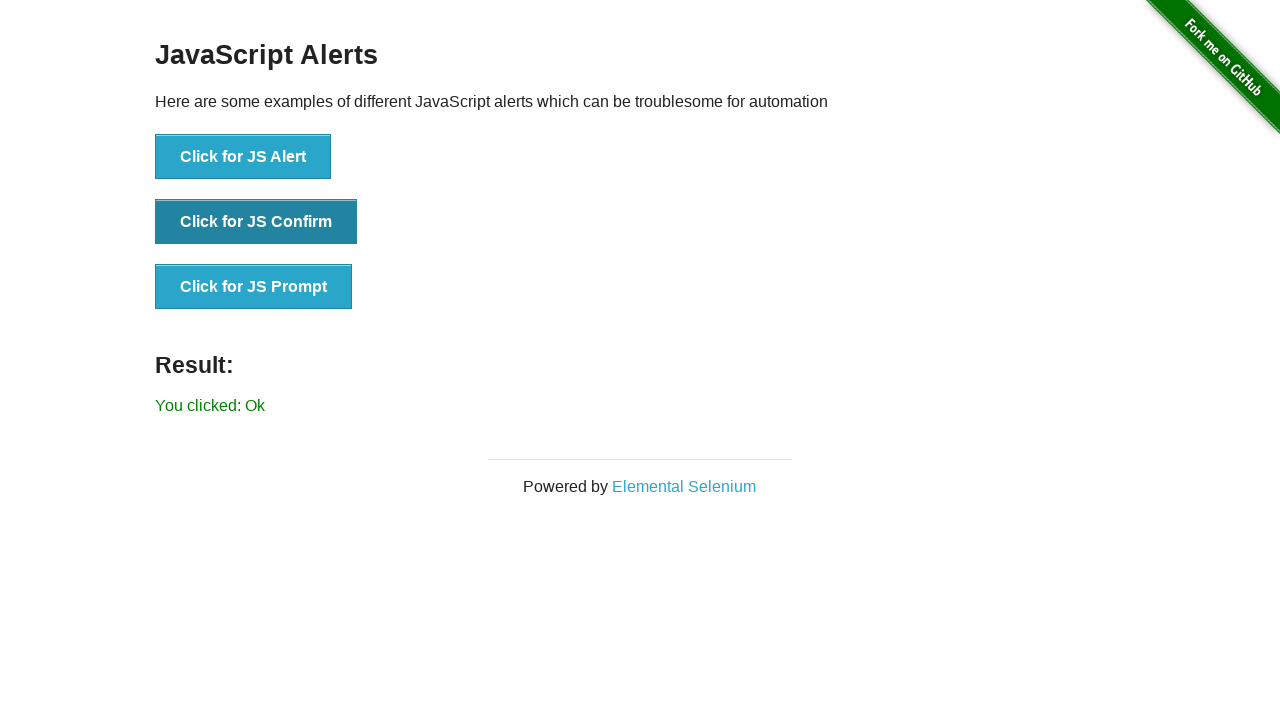

Result message element loaded
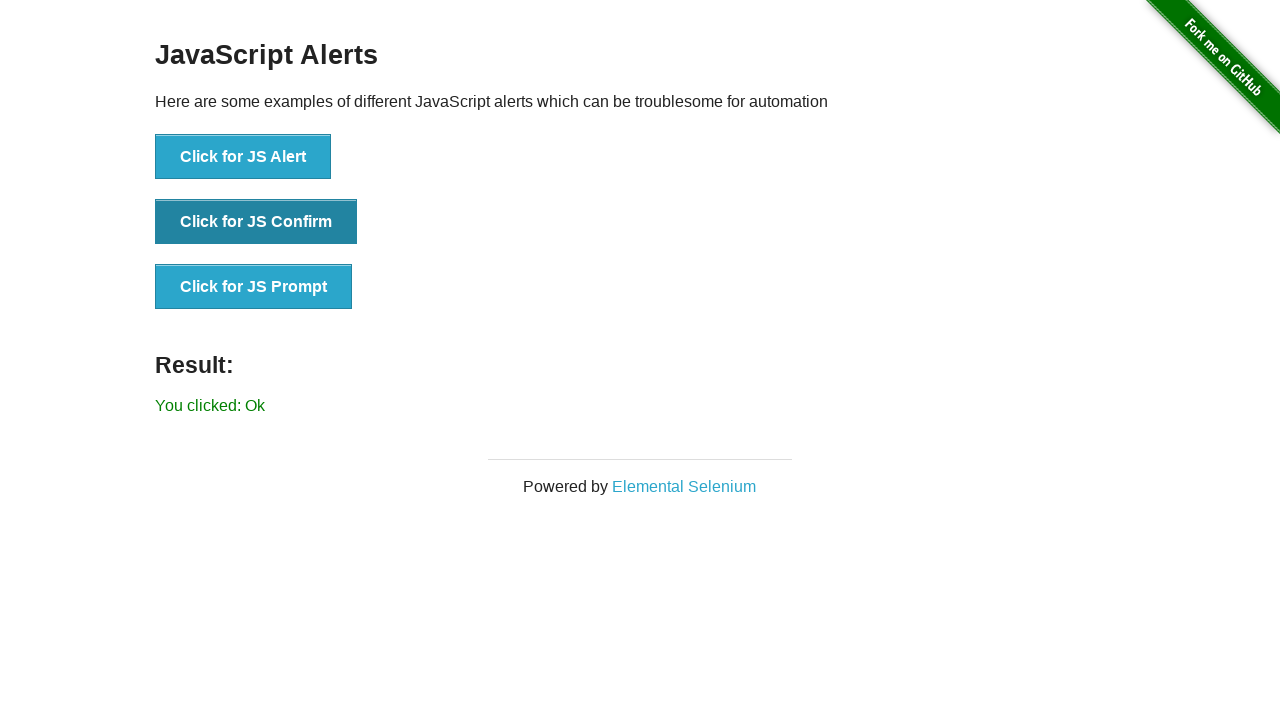

Retrieved result text: 'You clicked: Ok'
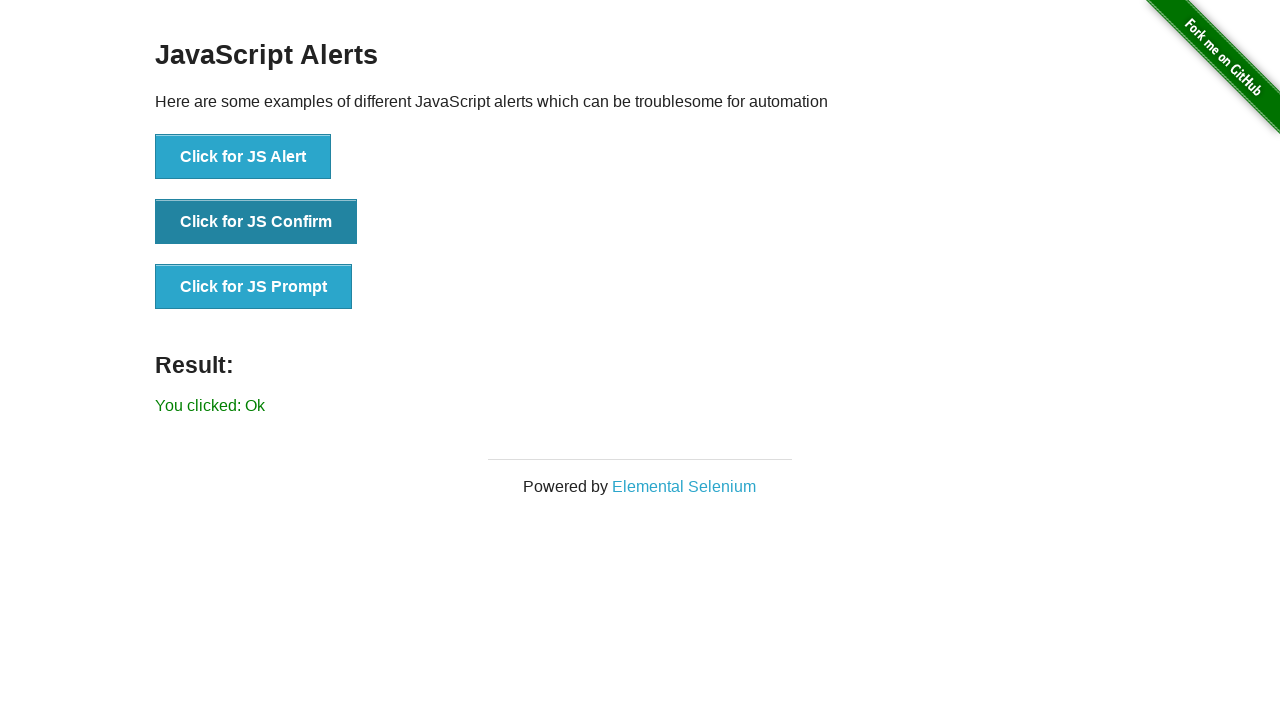

Verified that result text is 'You clicked: Ok'
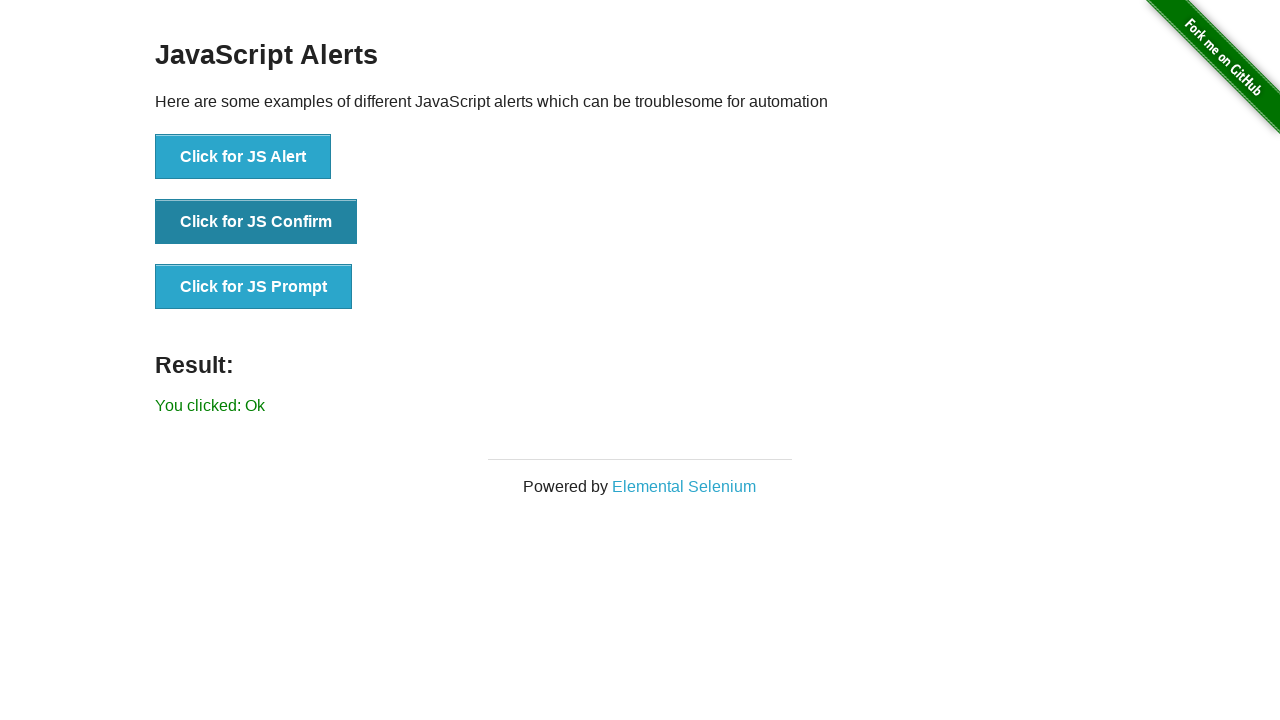

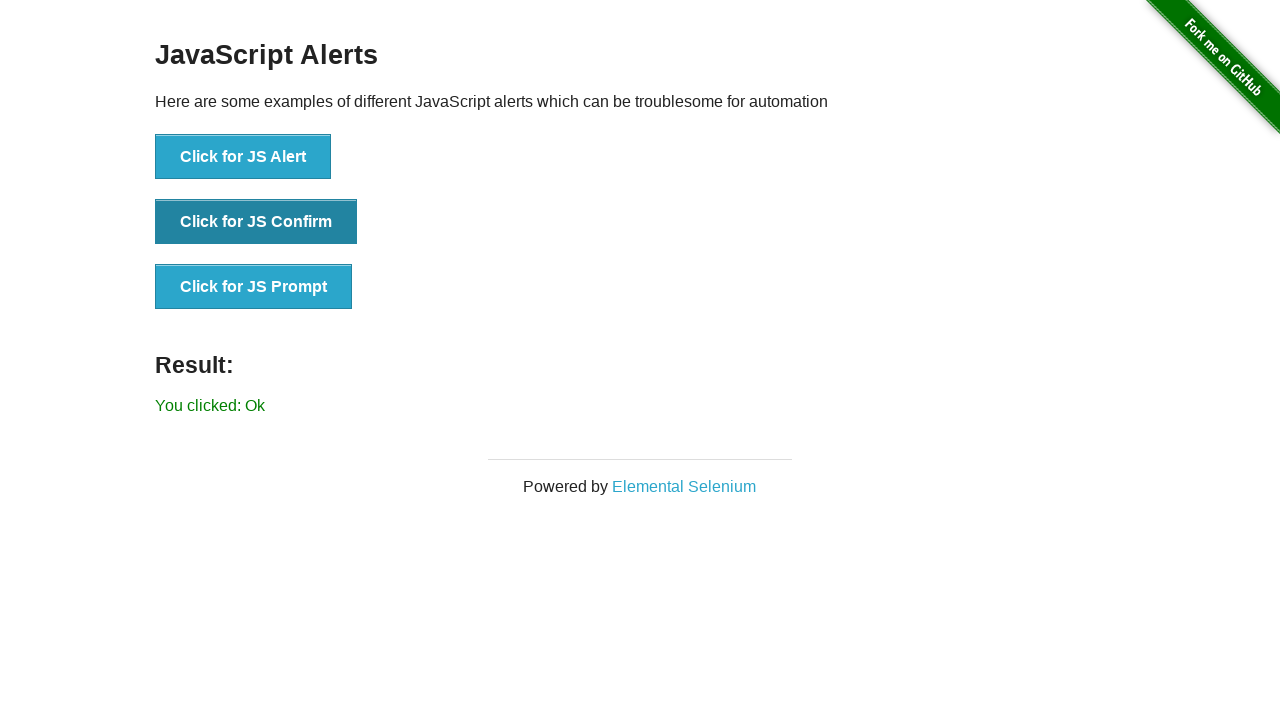